Tests a web form by filling a text input field and clicking the submit button

Starting URL: https://www.selenium.dev/selenium/web/web-form.html

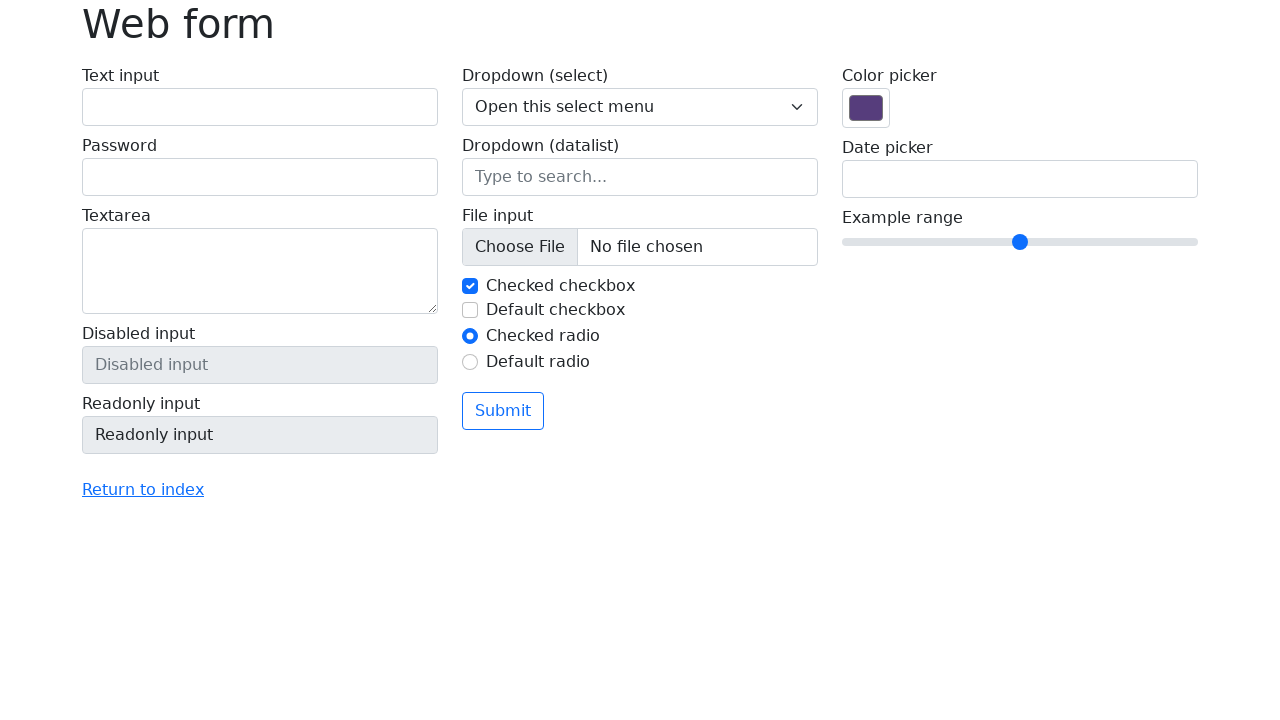

Waited for text input field to be visible
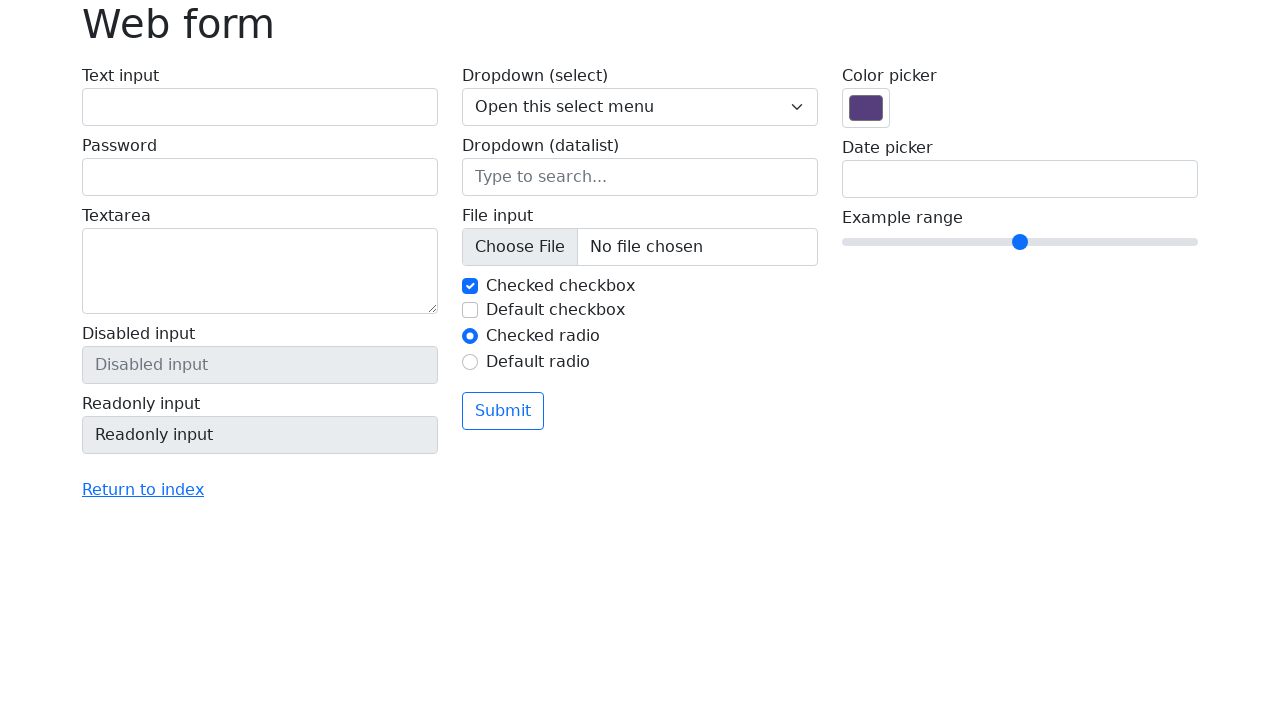

Waited for submit button to be visible
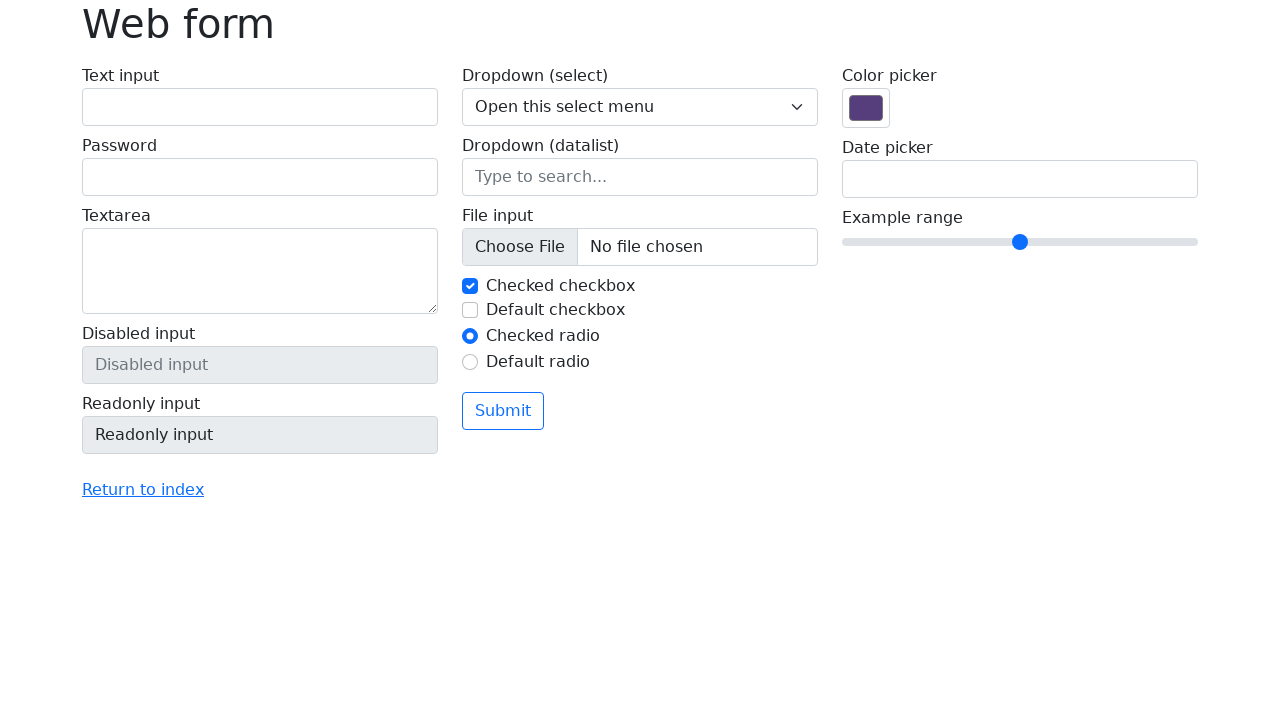

Filled text input field with 'Hello world' on label > input
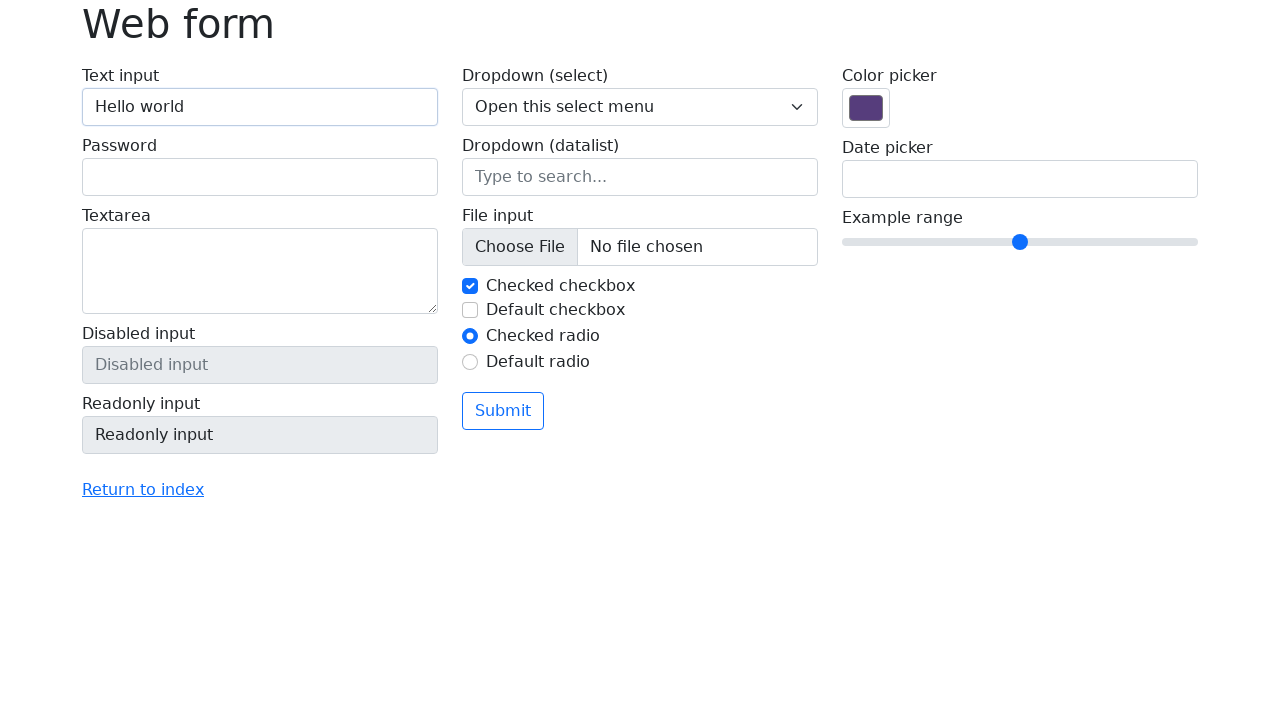

Clicked submit button to submit the form at (503, 411) on button
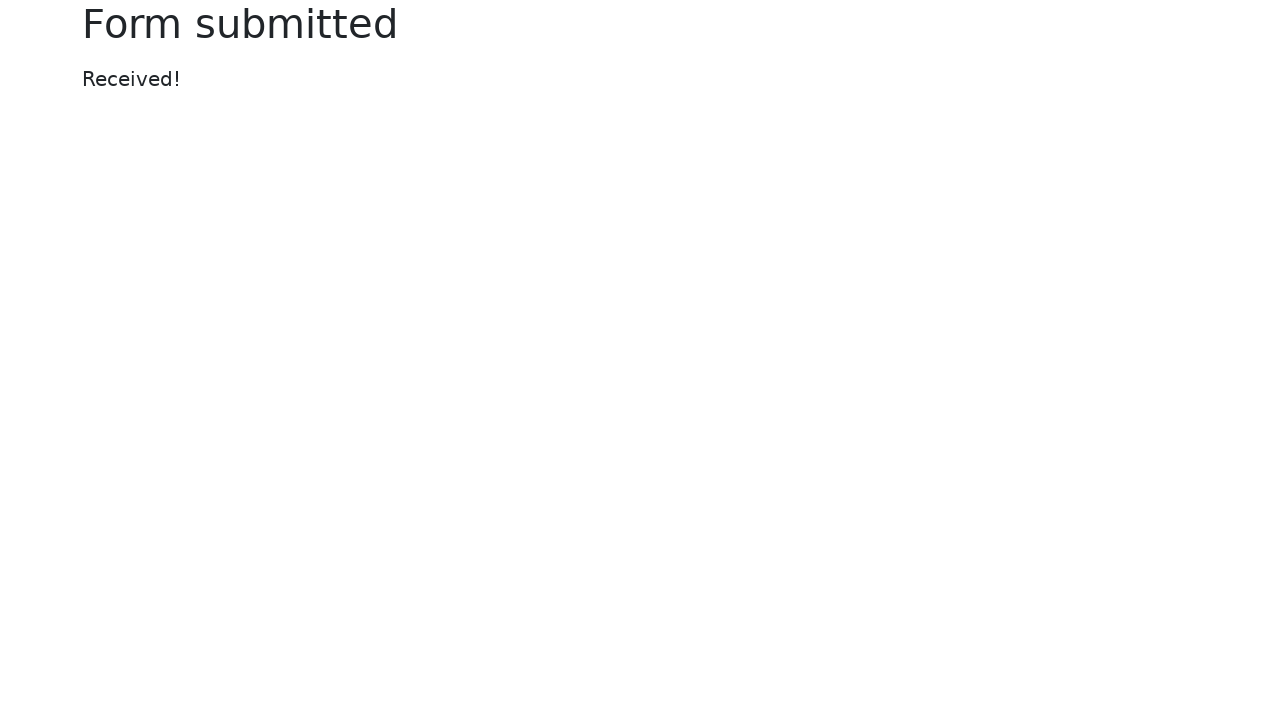

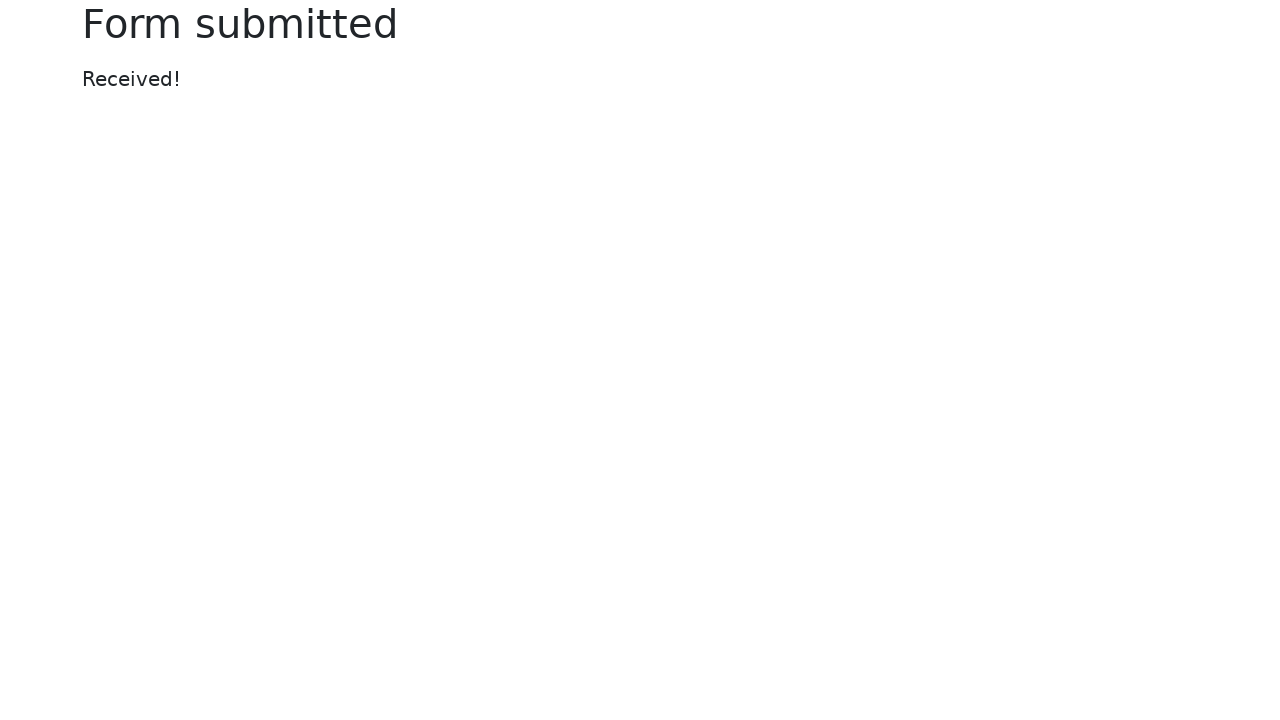